Tests adding specific vegetable items (Cucumber, Brocolli, Beetroot) to cart on a grocery shopping practice website by iterating through products and clicking "Add to cart" for matching items

Starting URL: https://rahulshettyacademy.com/seleniumPractise/

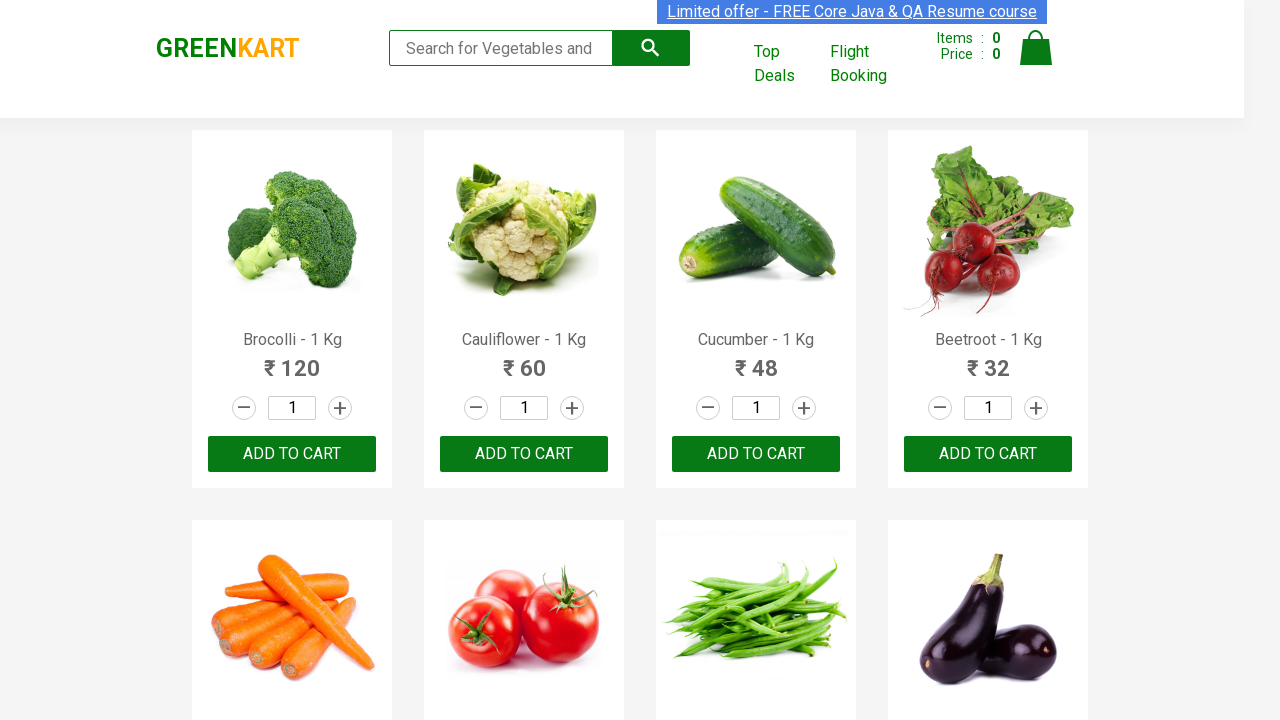

Waited for product names to load on grocery shopping page
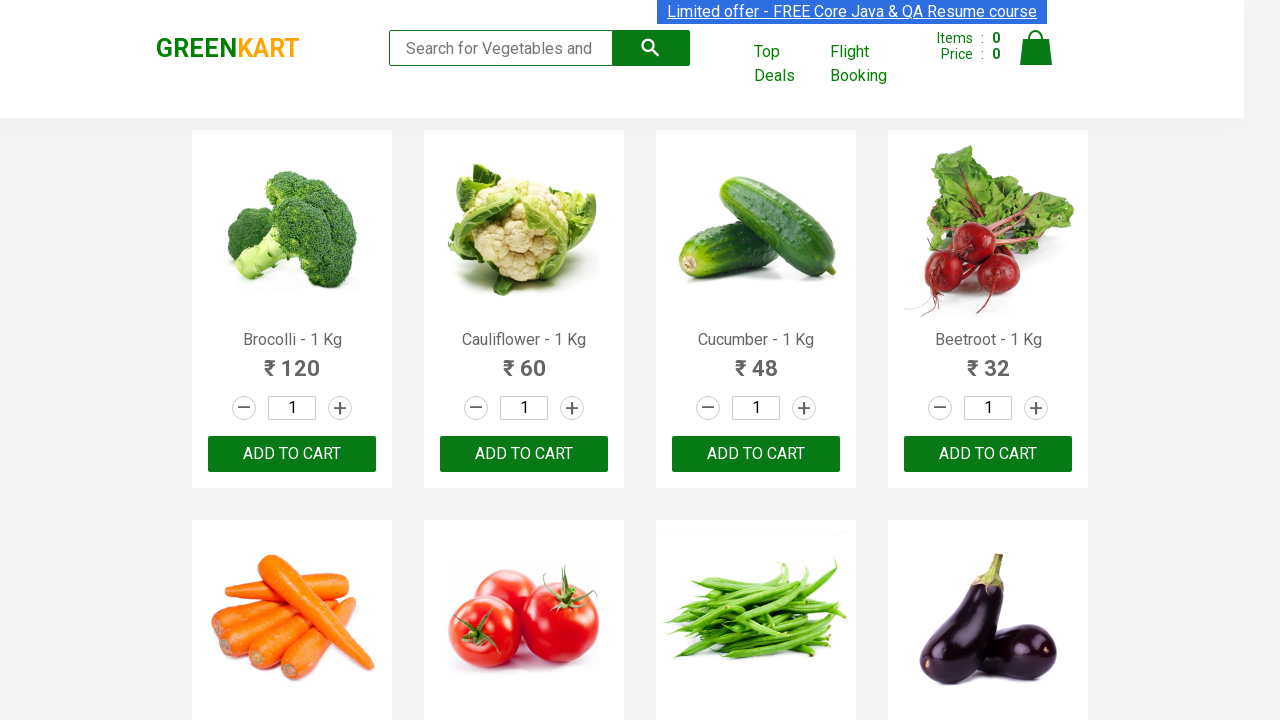

Retrieved all product name elements from page
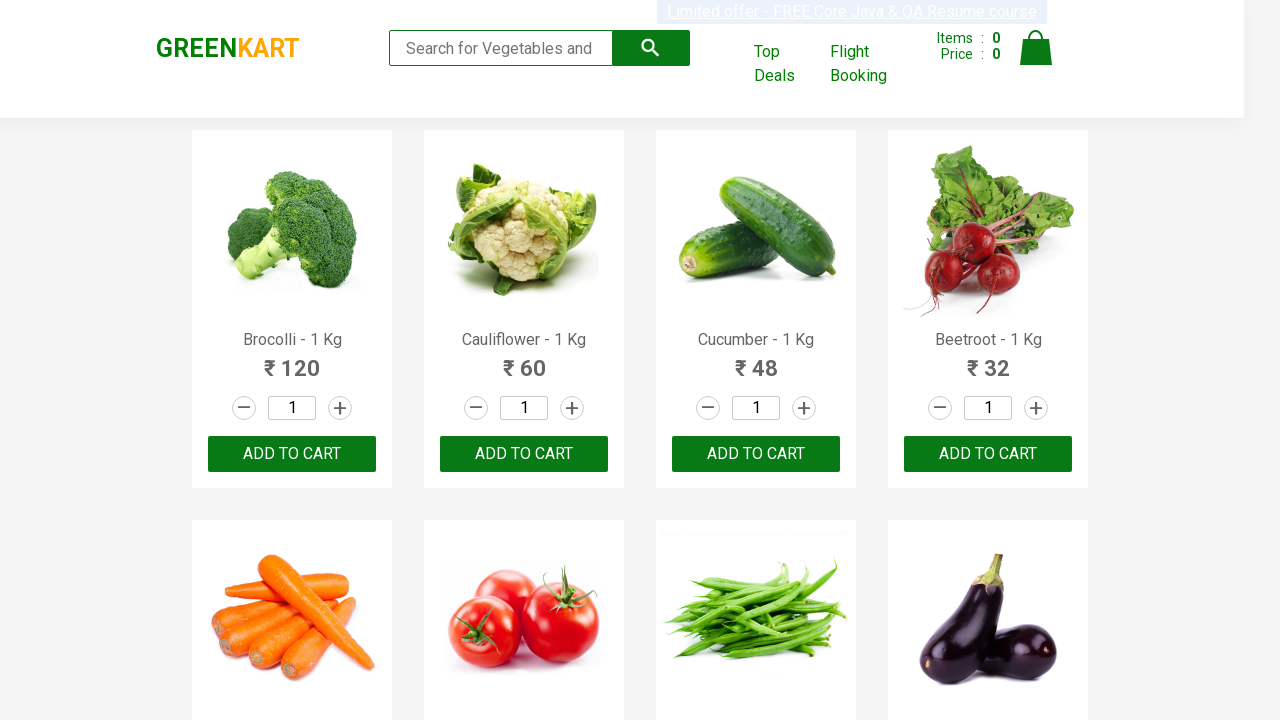

Retrieved product text: Brocolli - 1 Kg
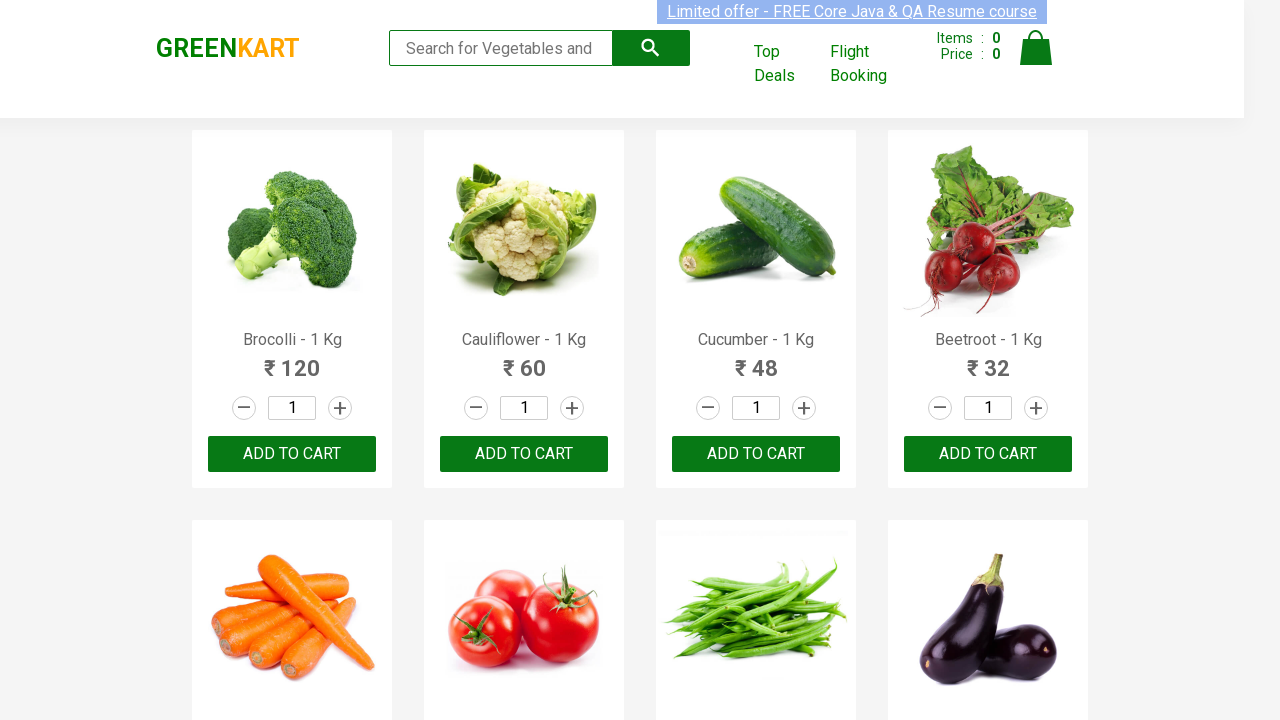

Retrieved add to cart buttons for product 'Brocolli'
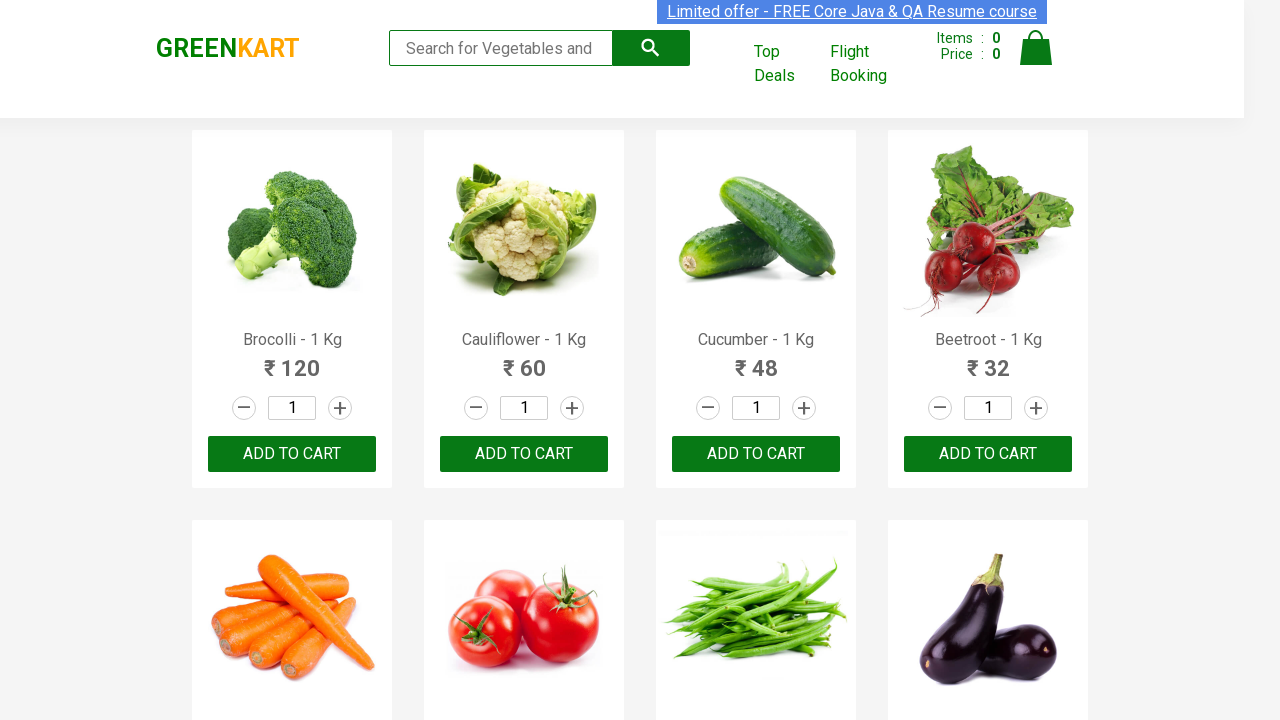

Clicked 'Add to cart' button for Brocolli (1/3) at (292, 454) on xpath=//div[@class='product-action']/button >> nth=0
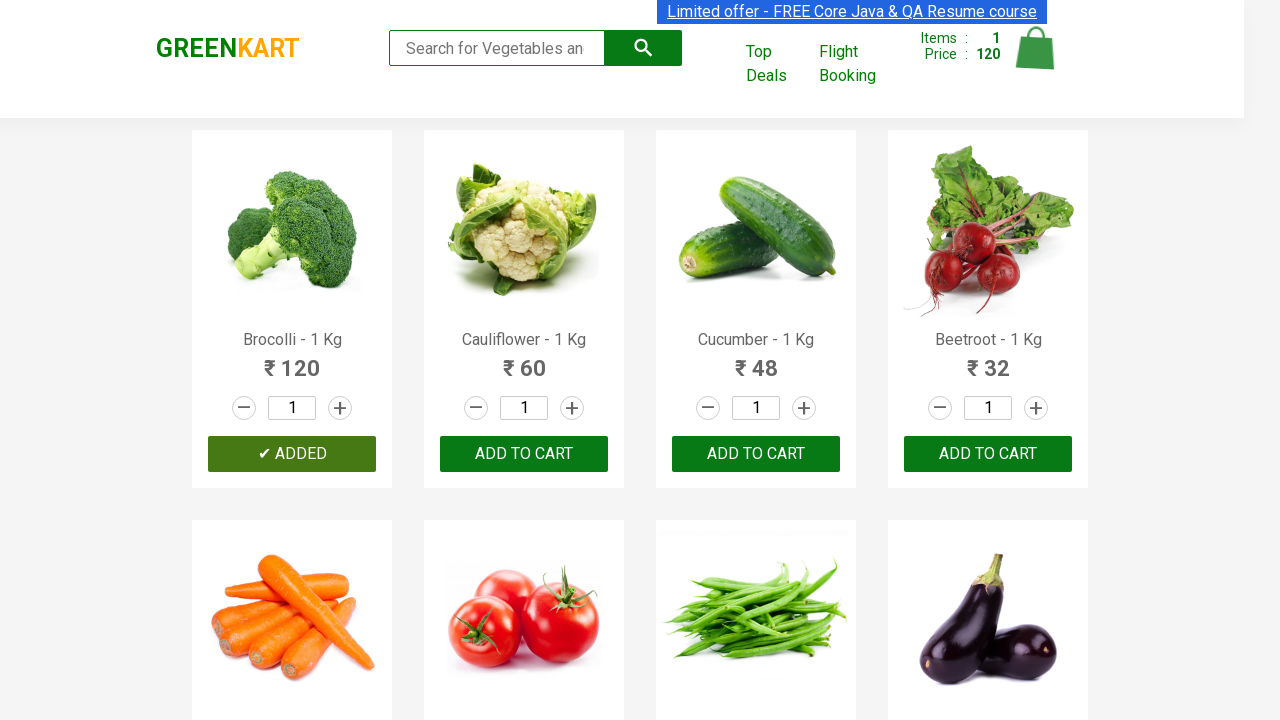

Retrieved product text: Cauliflower - 1 Kg
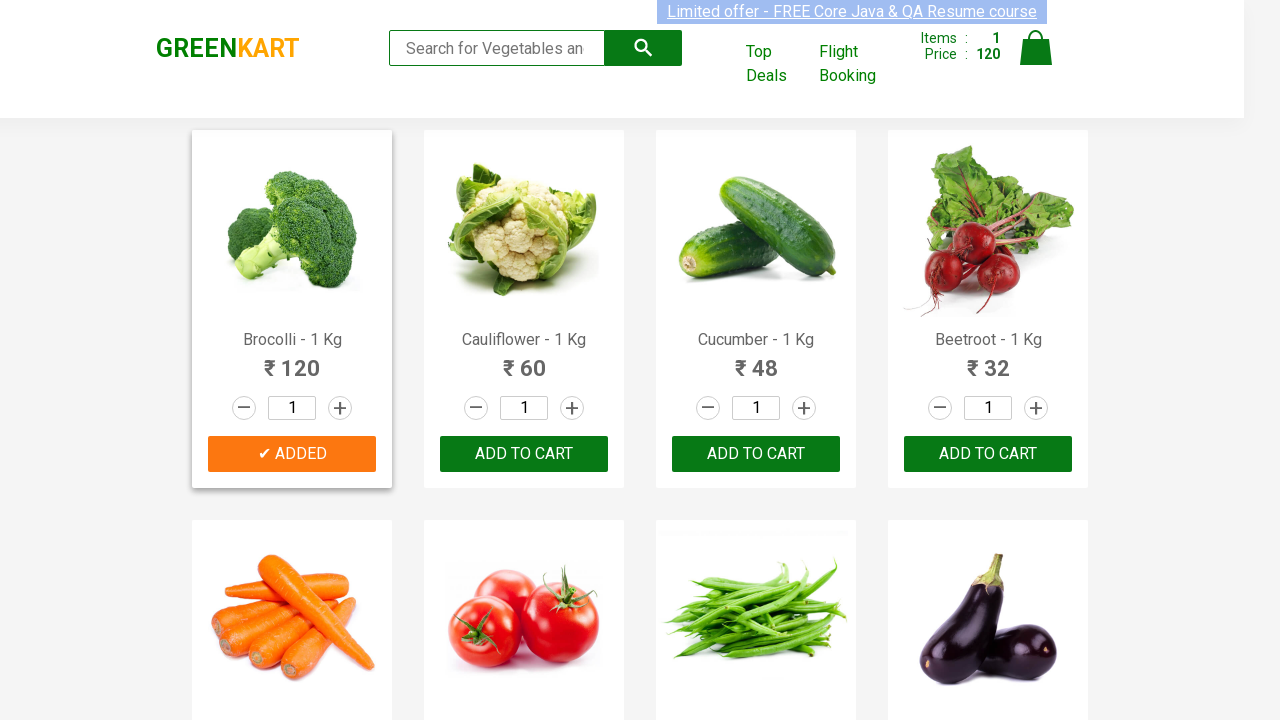

Retrieved product text: Cucumber - 1 Kg
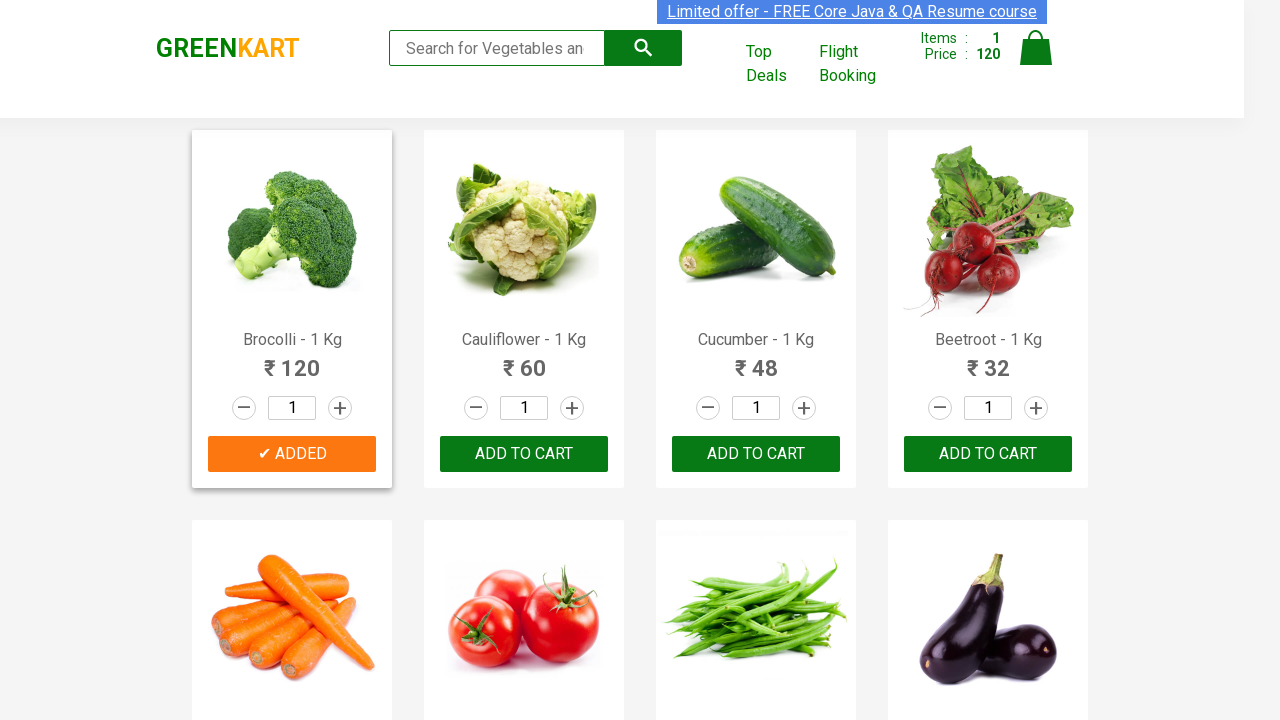

Retrieved add to cart buttons for product 'Cucumber'
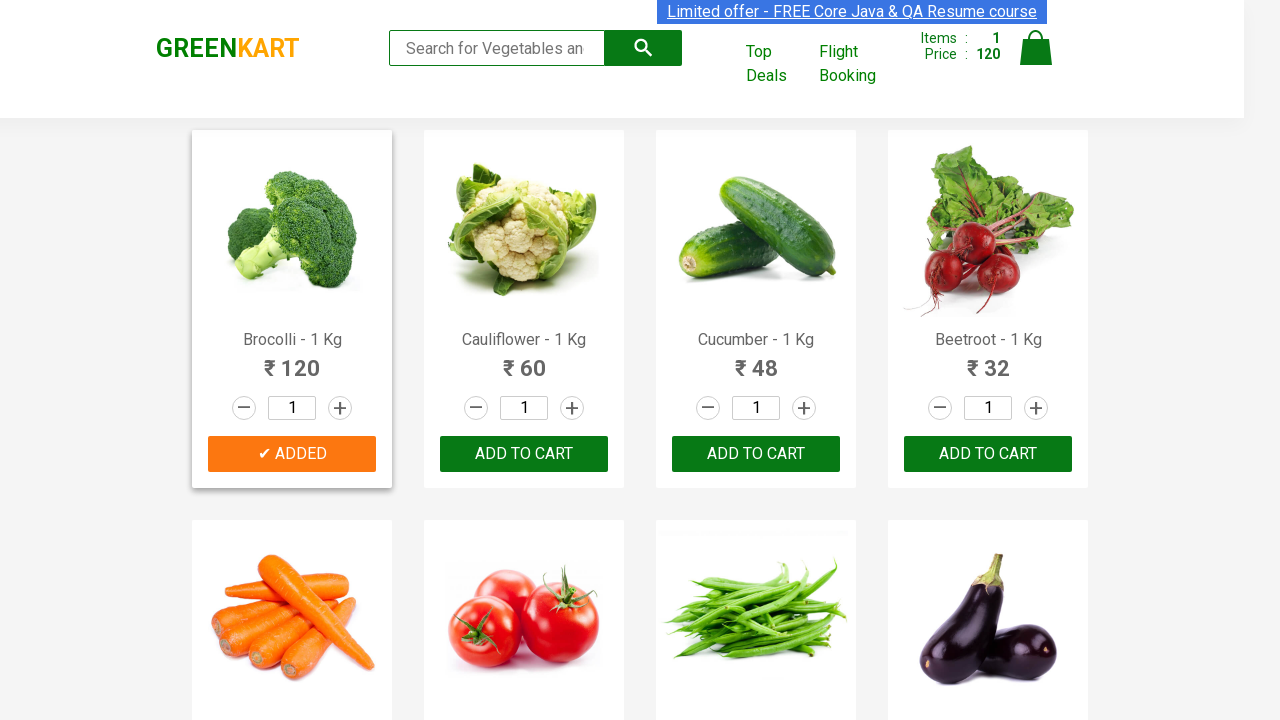

Clicked 'Add to cart' button for Cucumber (2/3) at (756, 454) on xpath=//div[@class='product-action']/button >> nth=2
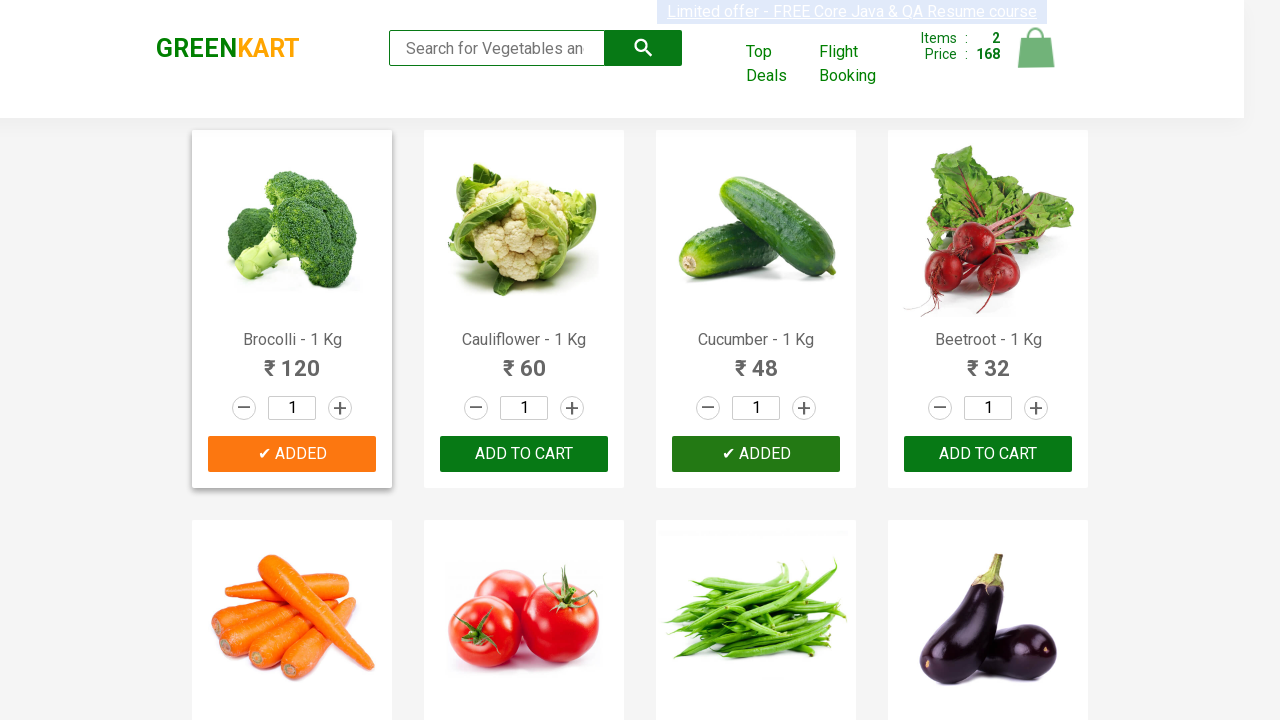

Retrieved product text: Beetroot - 1 Kg
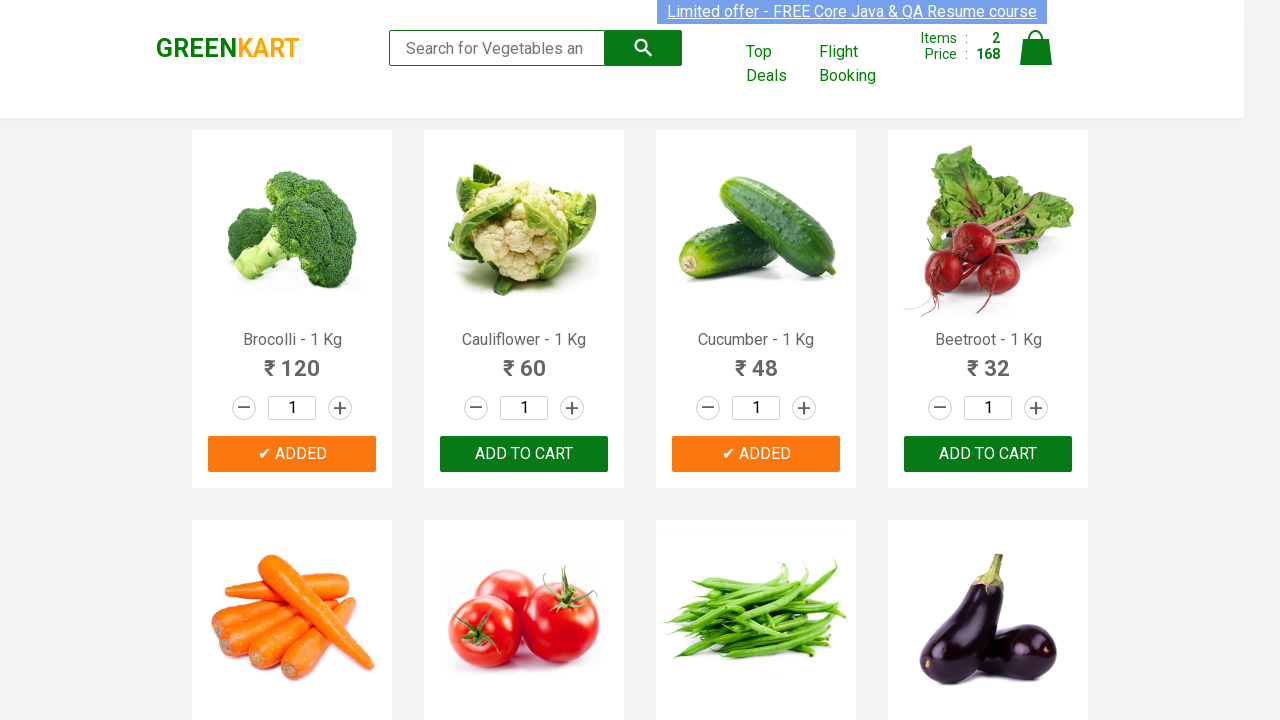

Retrieved add to cart buttons for product 'Beetroot'
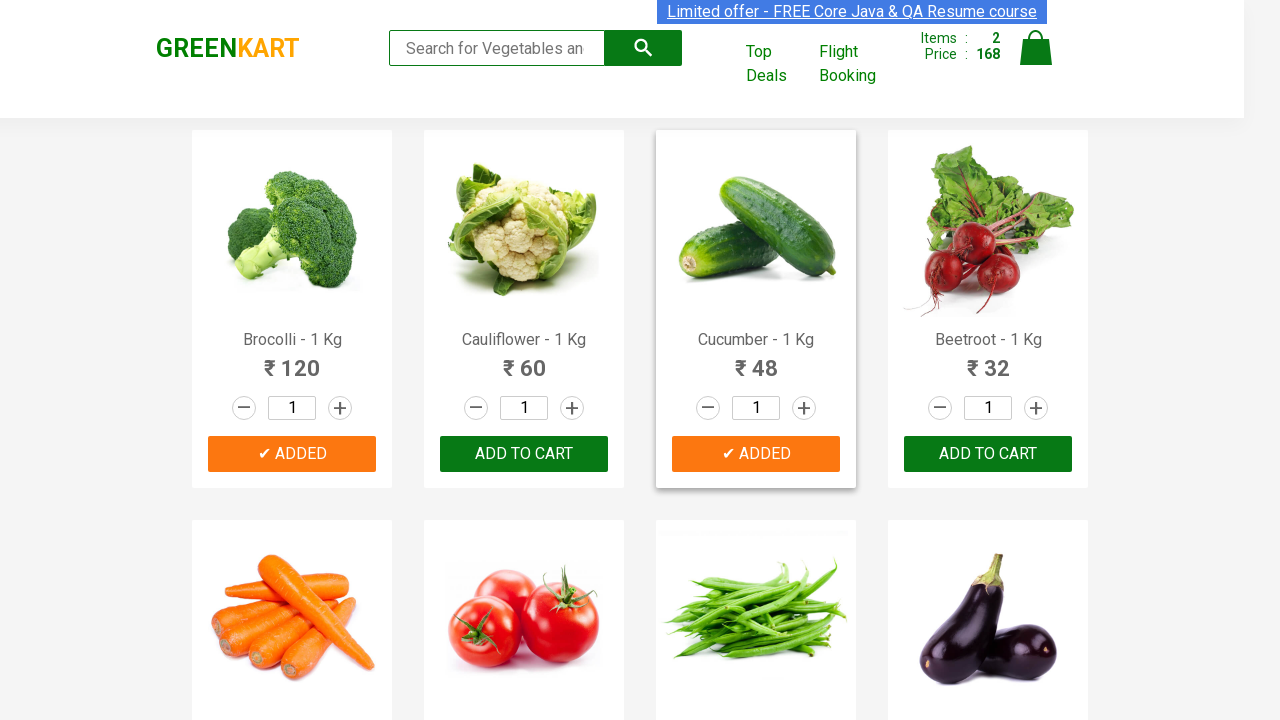

Clicked 'Add to cart' button for Beetroot (3/3) at (988, 454) on xpath=//div[@class='product-action']/button >> nth=3
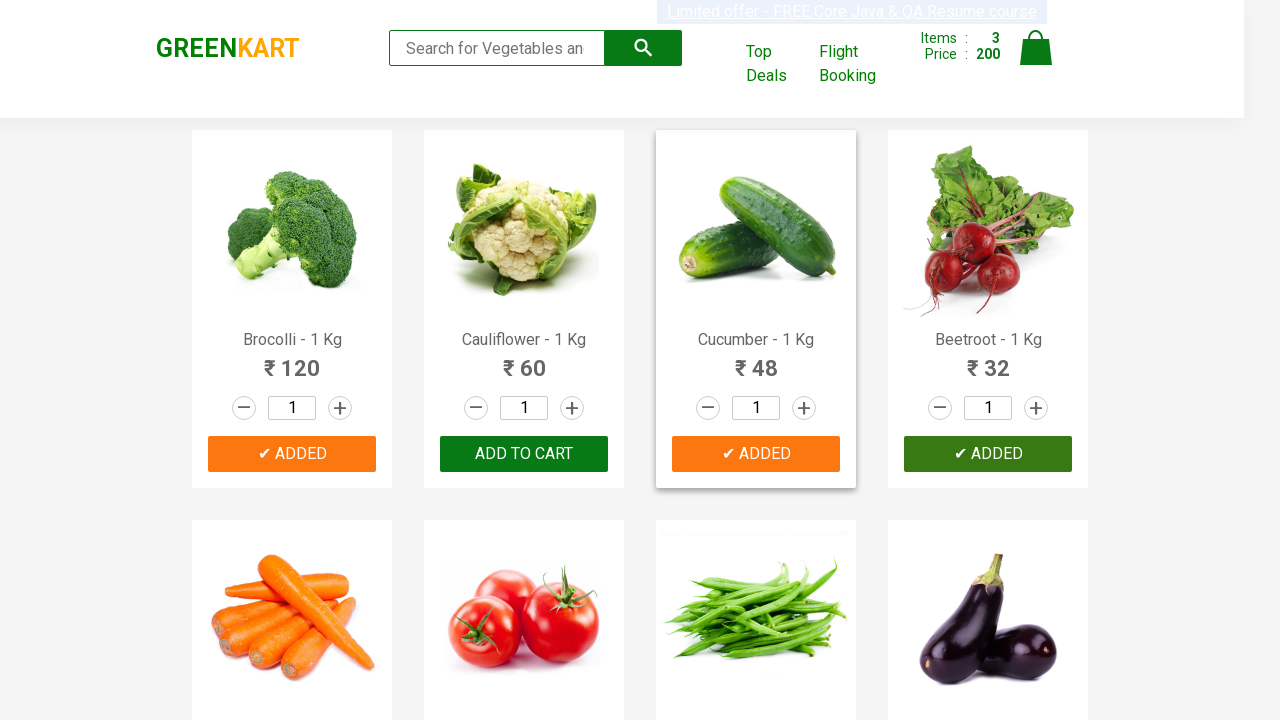

All required vegetables have been added to cart
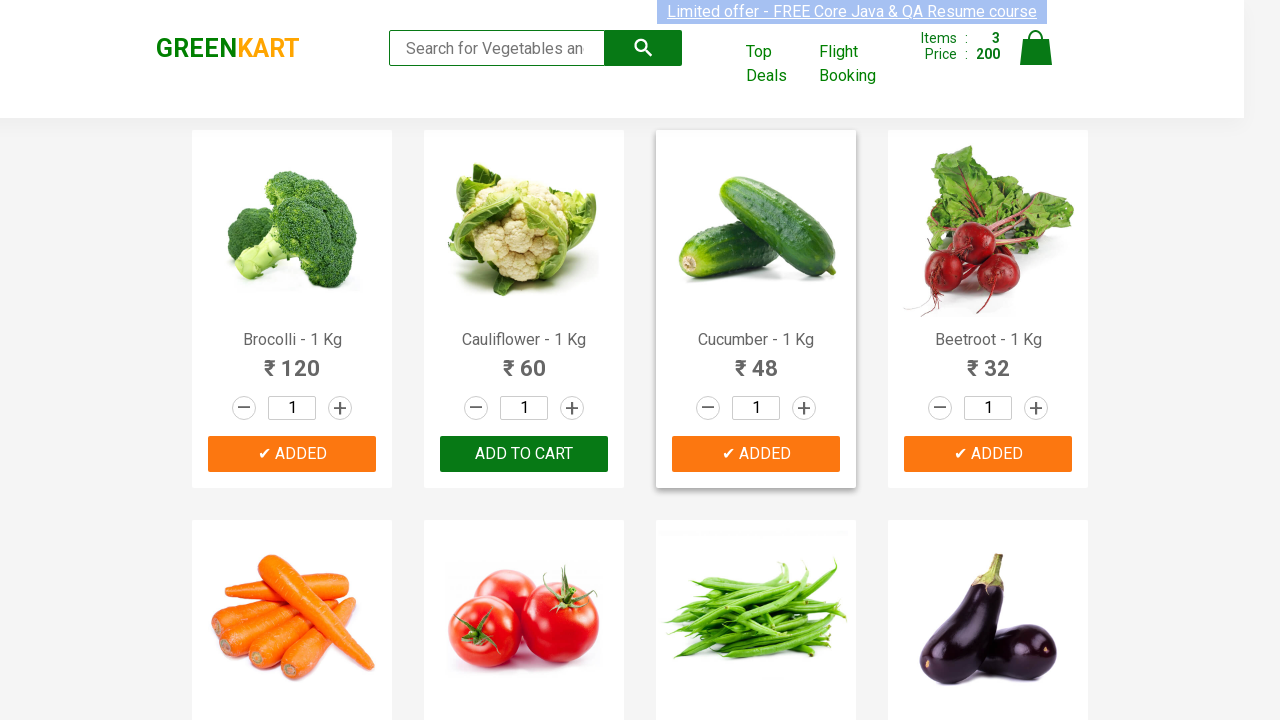

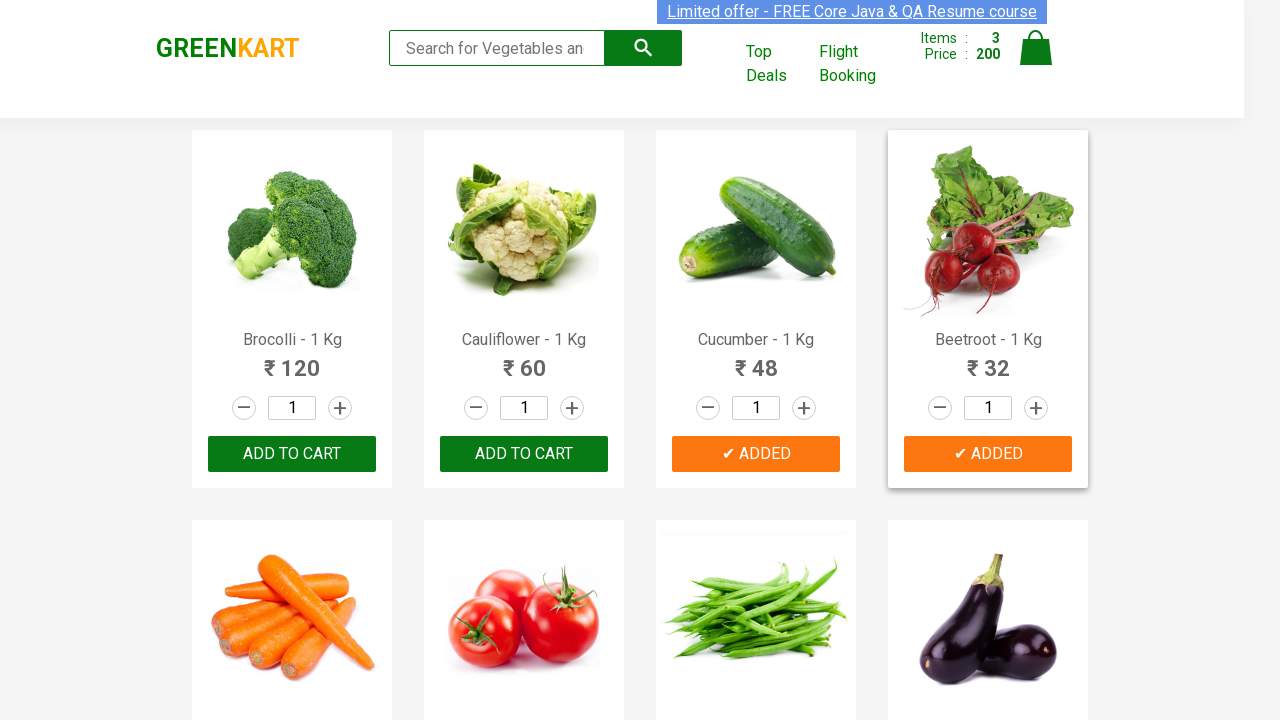